Simple navigation test that opens the NDTV news website homepage

Starting URL: http://www.ndtv.com

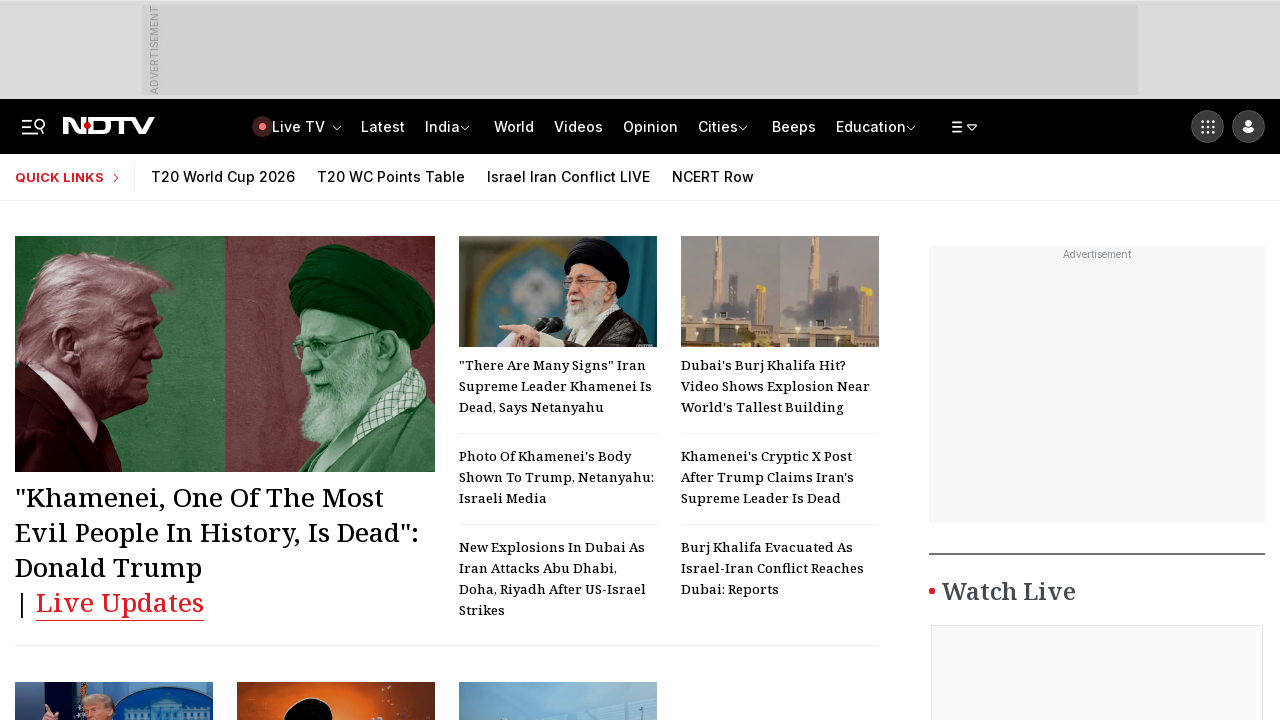

Waited for NDTV homepage DOM to fully load
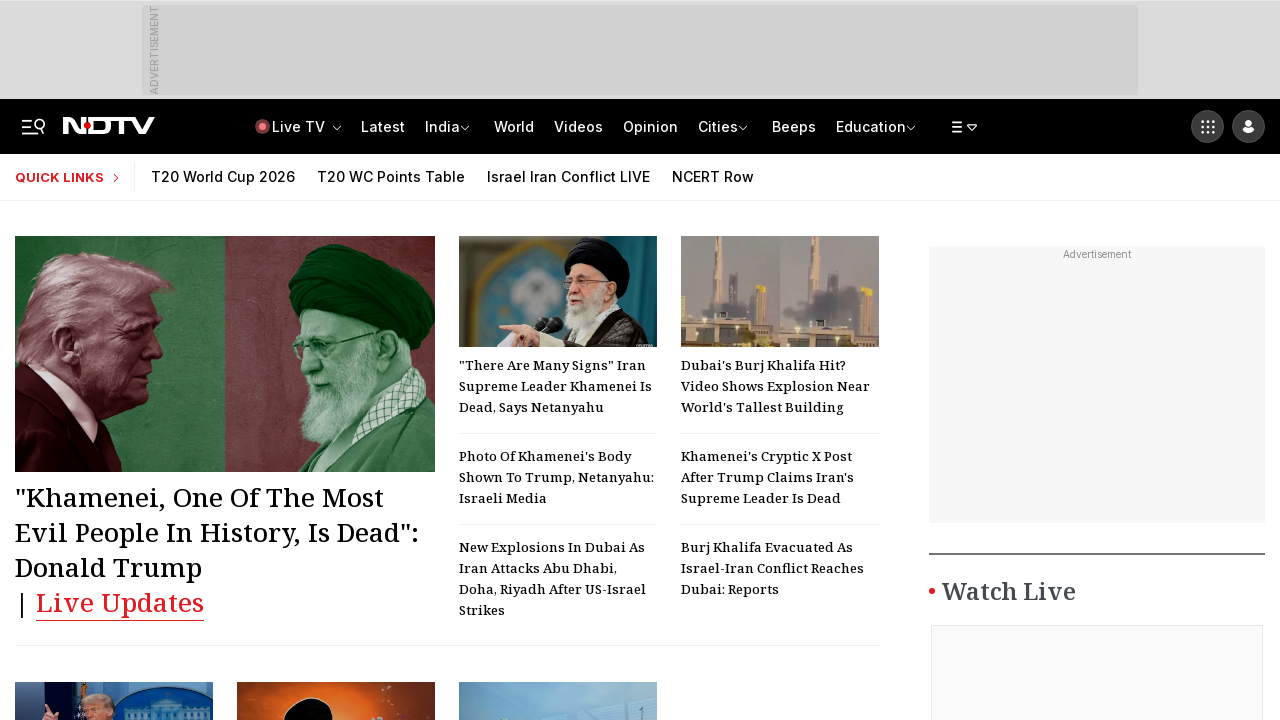

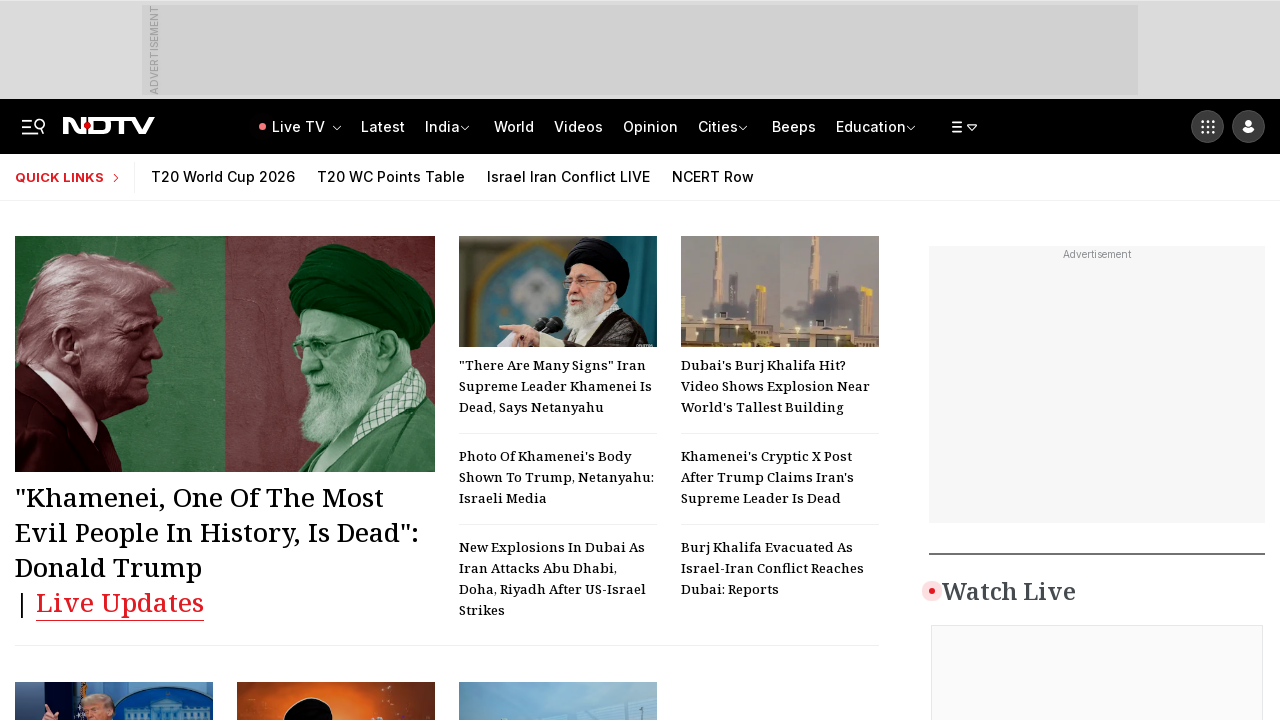